Navigates to the DemoQA links page and verifies that link elements are present on the page

Starting URL: https://demoqa.com/links

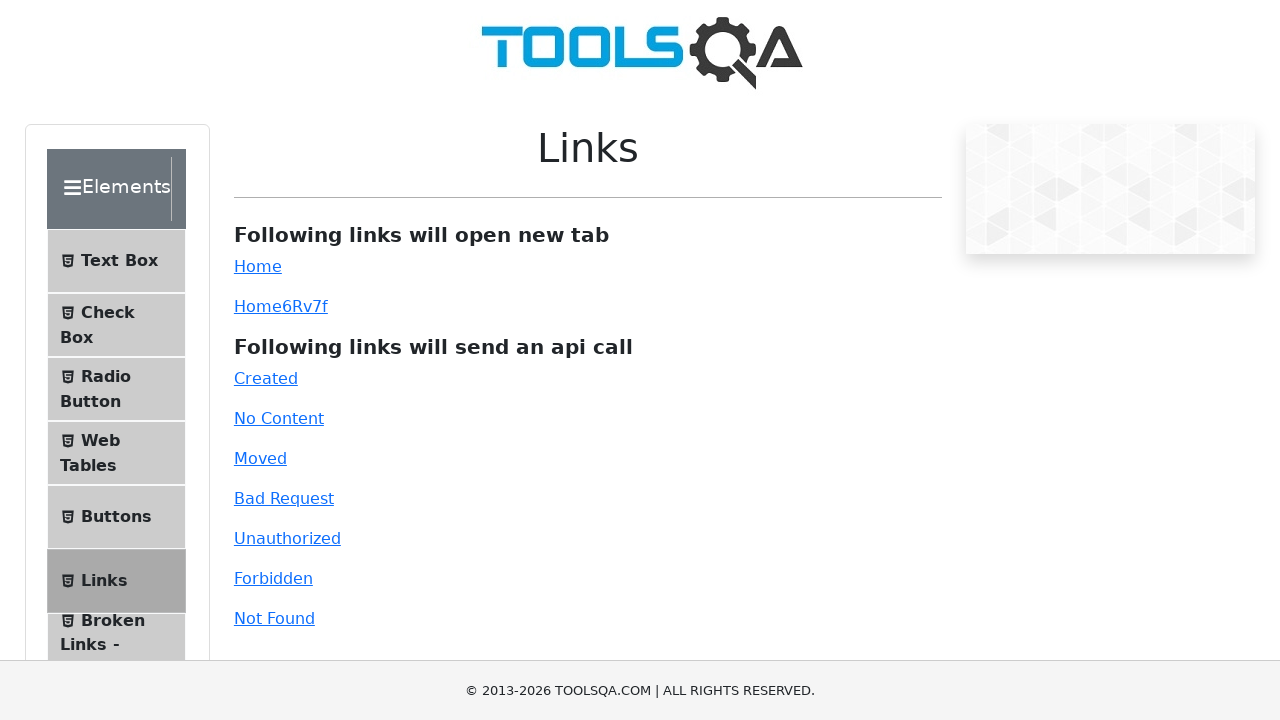

Navigated to DemoQA links page
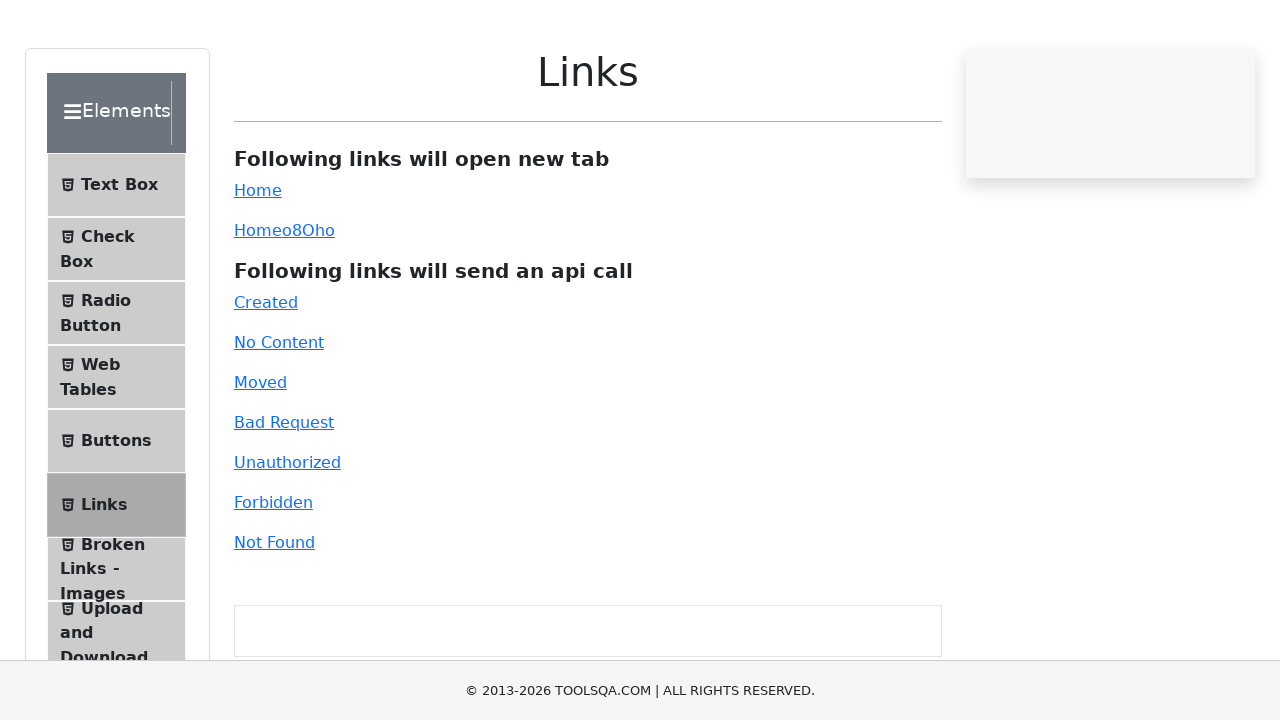

Links are present on the page
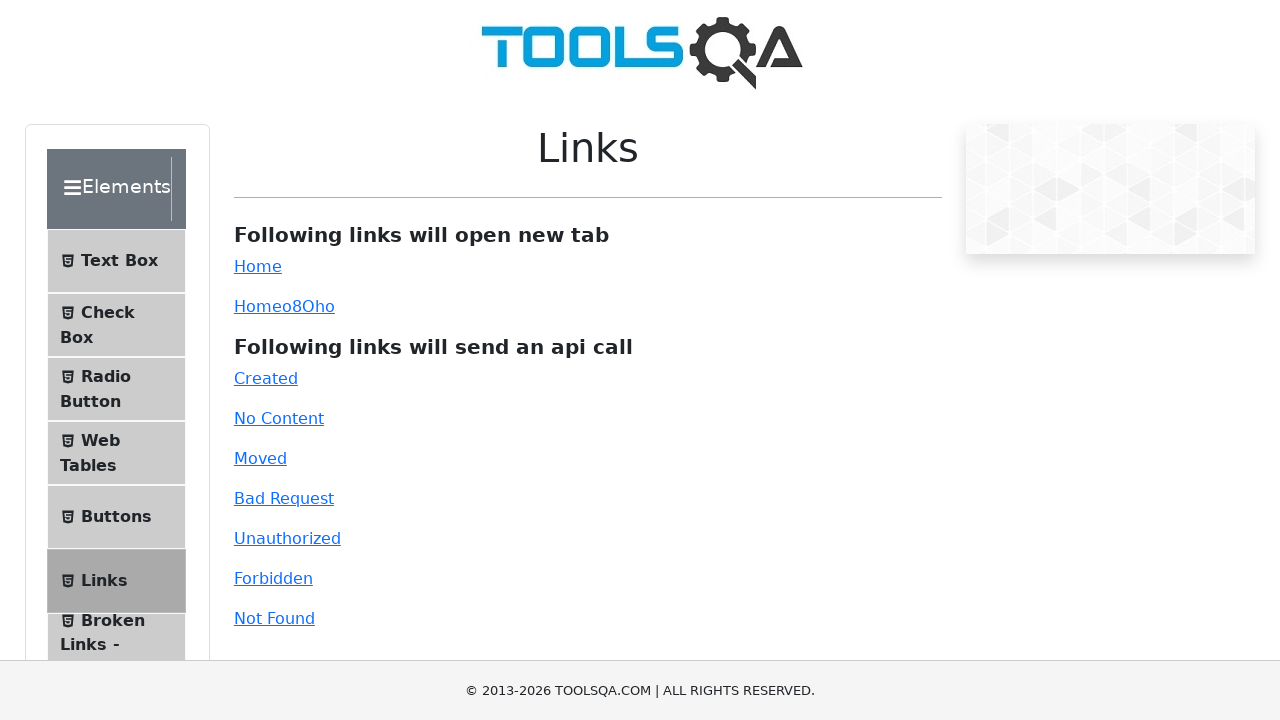

Located all link elements on the page
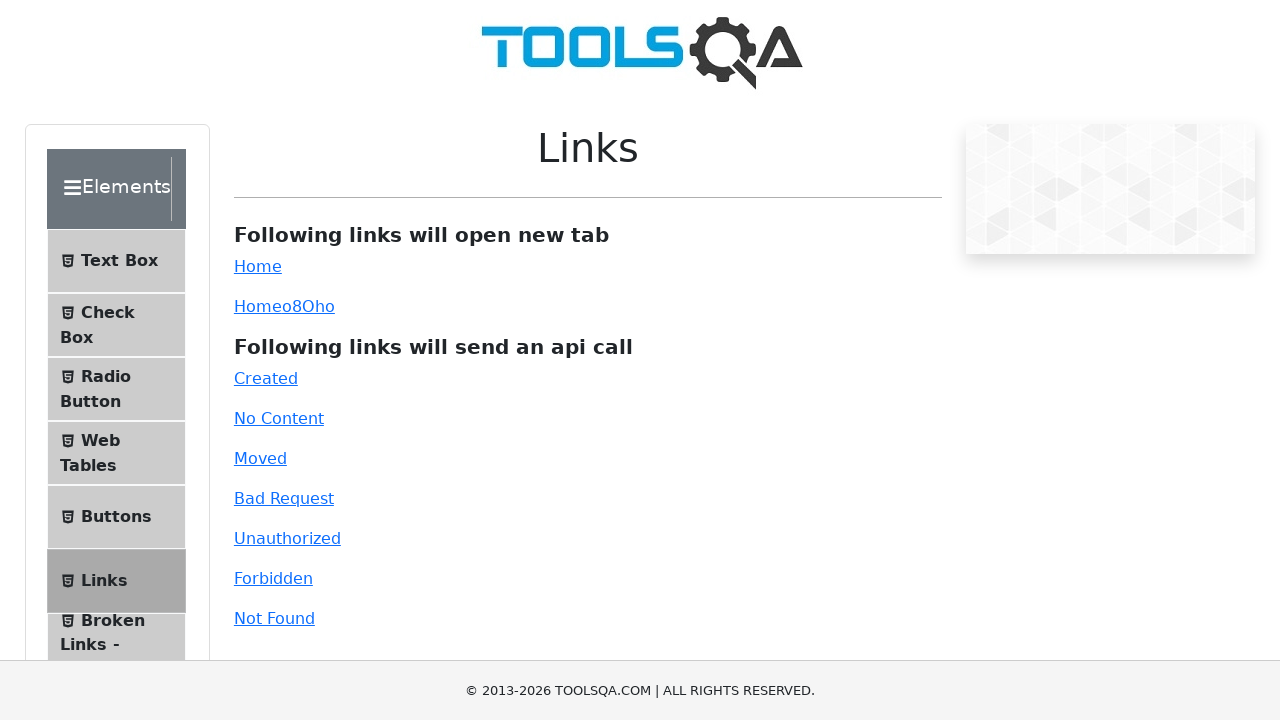

Verified that link elements are present on the page
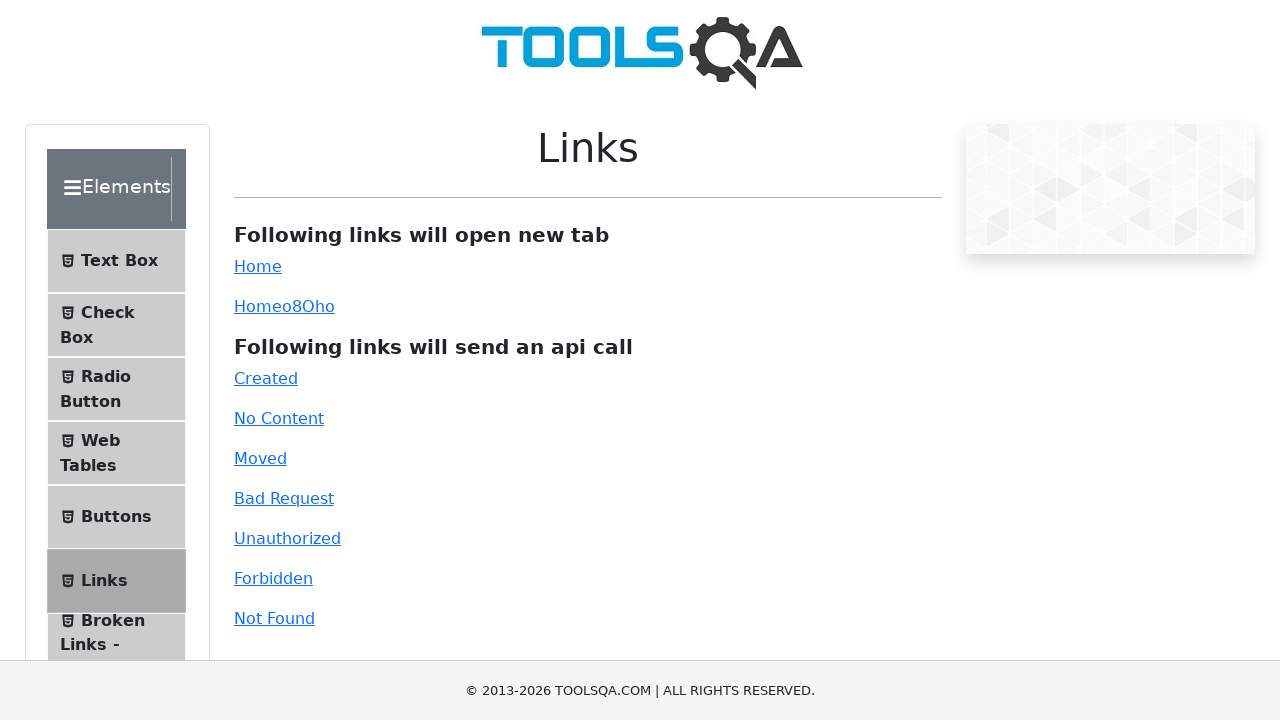

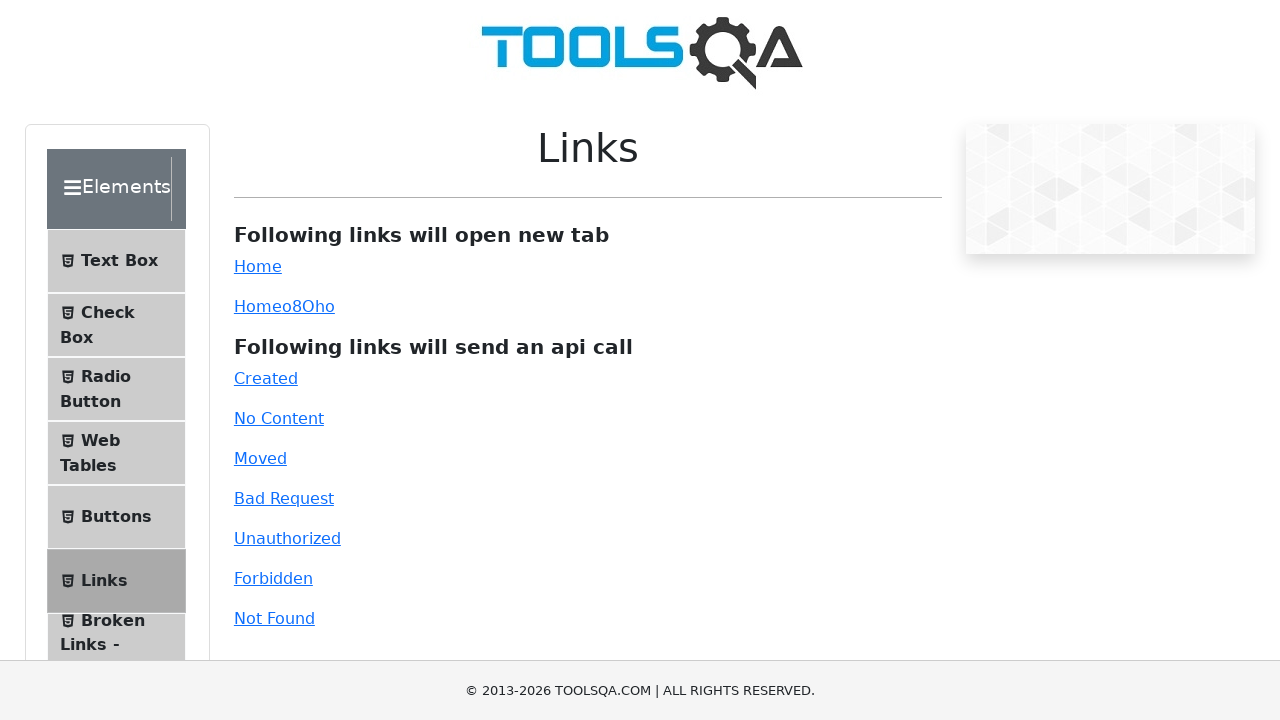